Tests that completed items are removed when clicking clear completed button

Starting URL: https://demo.playwright.dev/todomvc

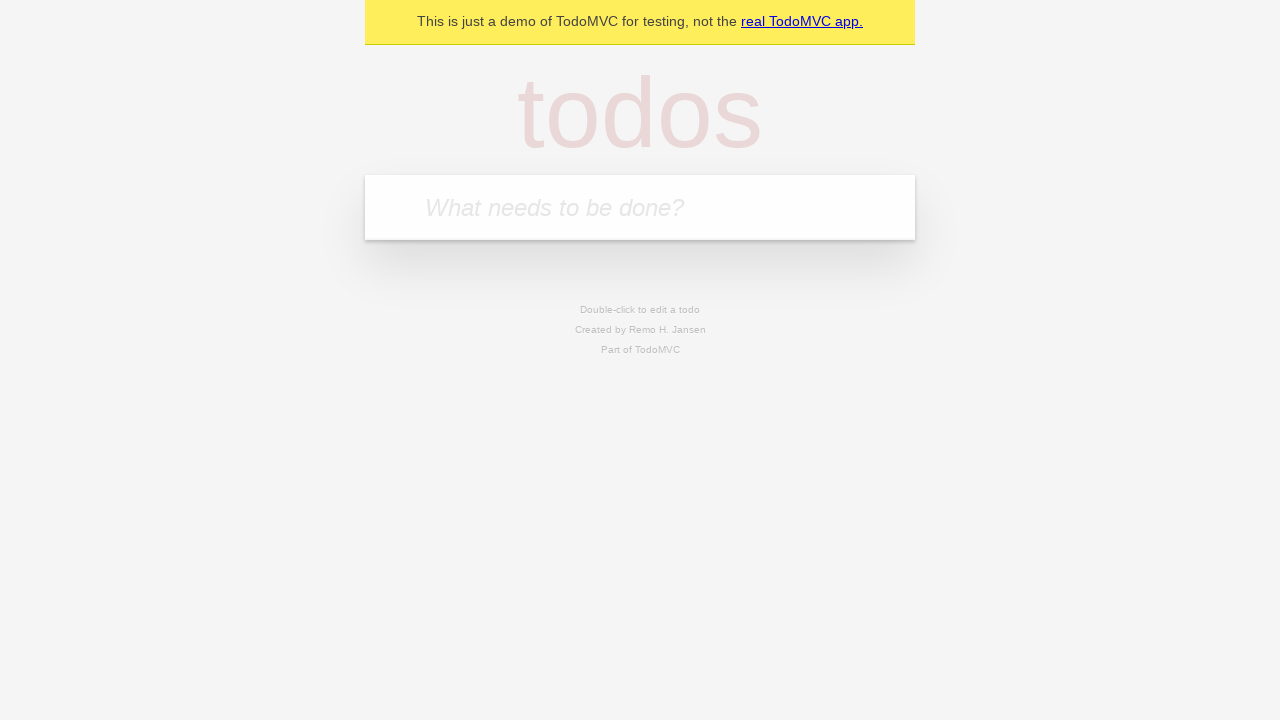

Filled new todo input with 'buy some cheese' on .new-todo
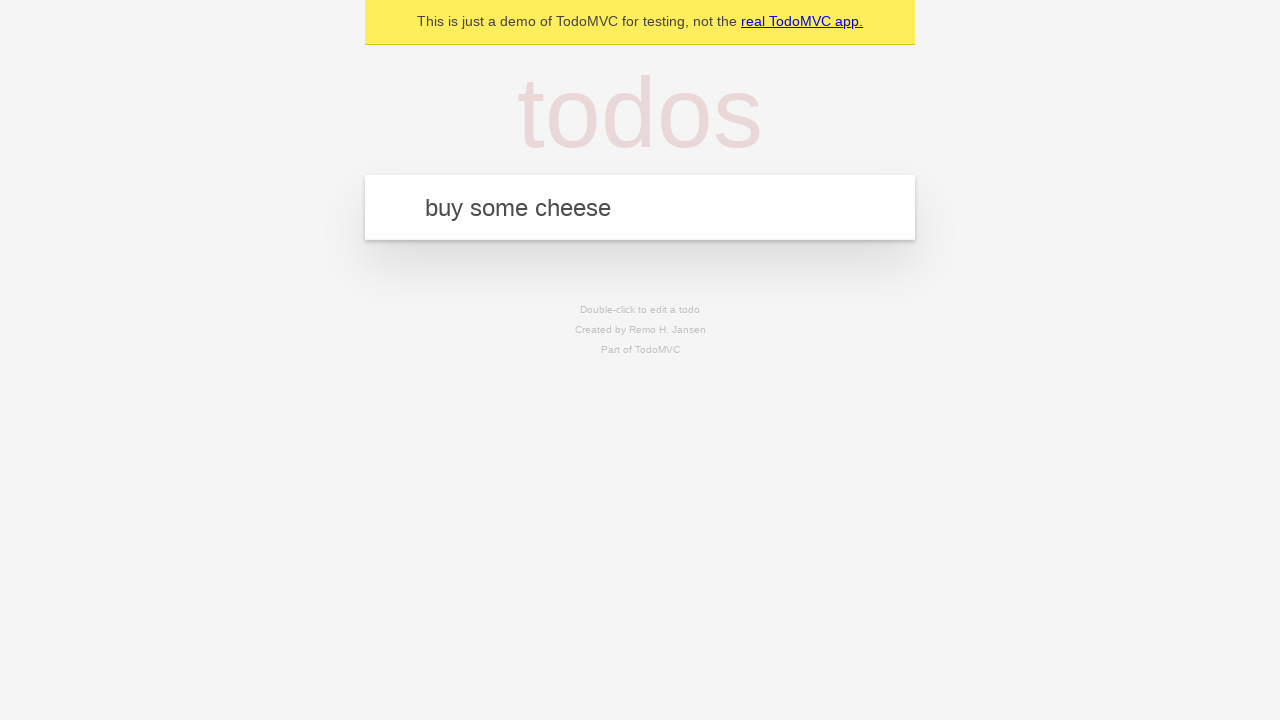

Pressed Enter to add first todo item on .new-todo
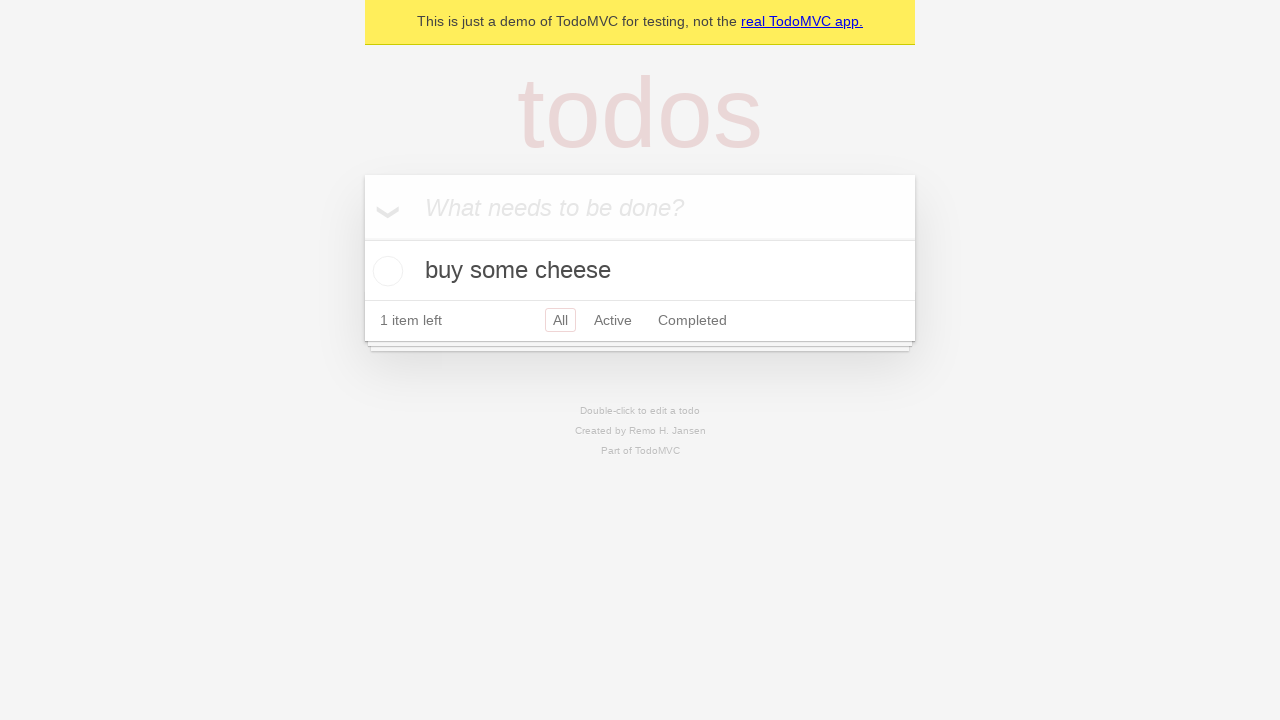

Filled new todo input with 'feed the cat' on .new-todo
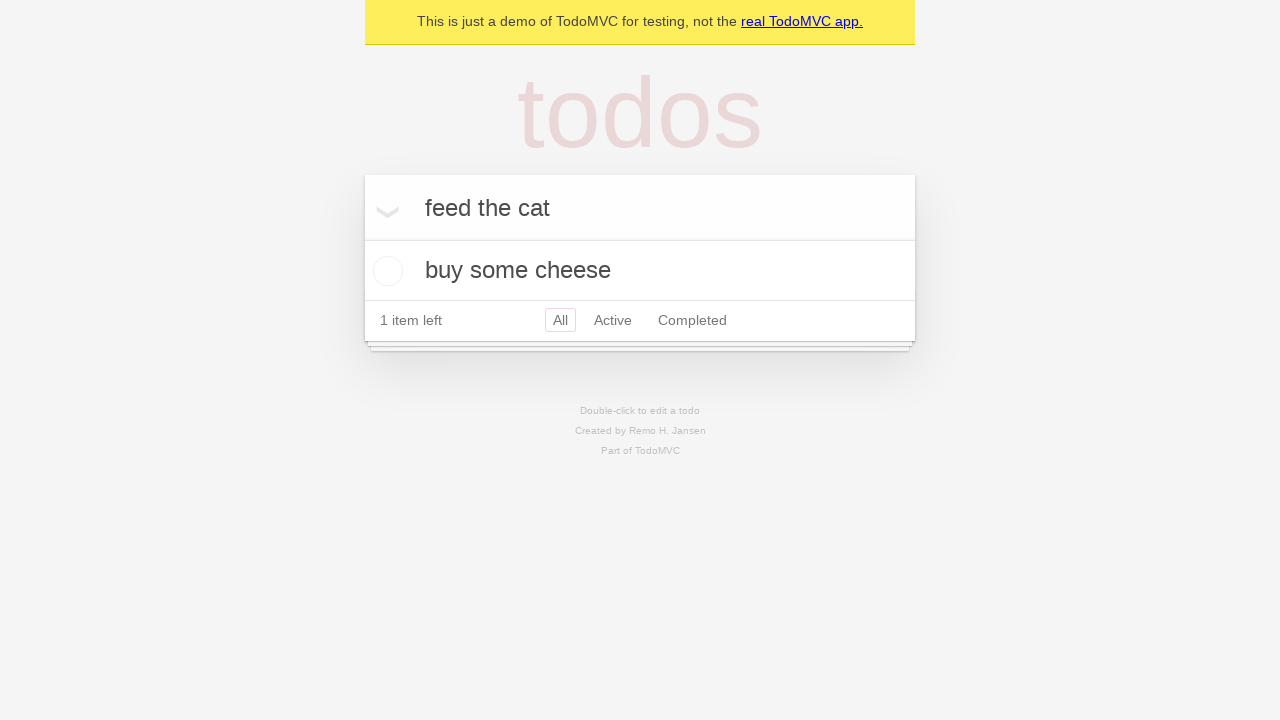

Pressed Enter to add second todo item on .new-todo
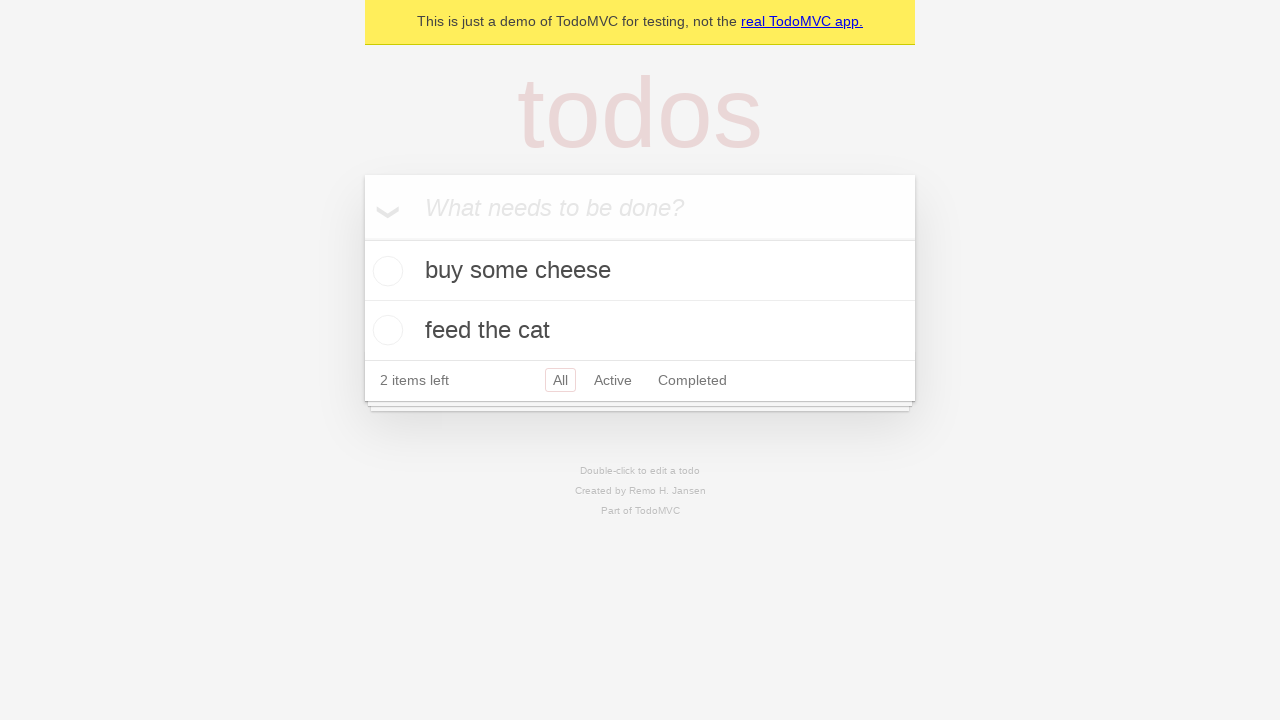

Filled new todo input with 'book a doctors appointment' on .new-todo
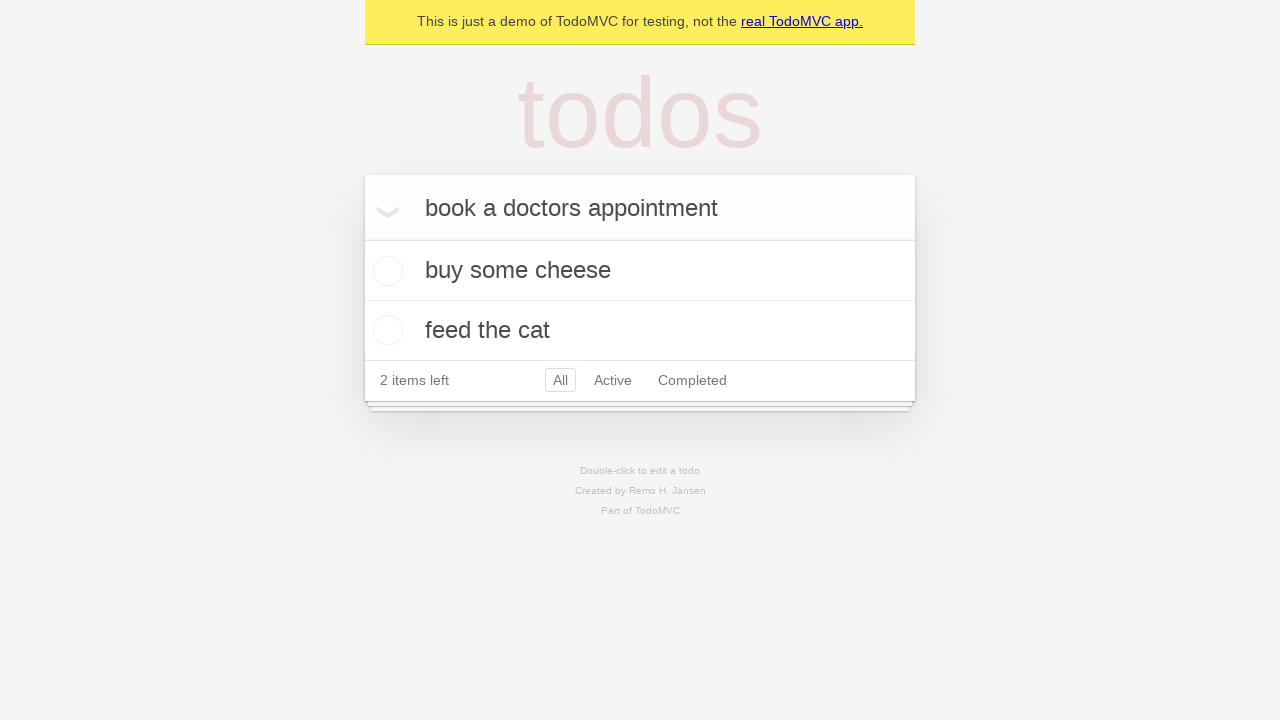

Pressed Enter to add third todo item on .new-todo
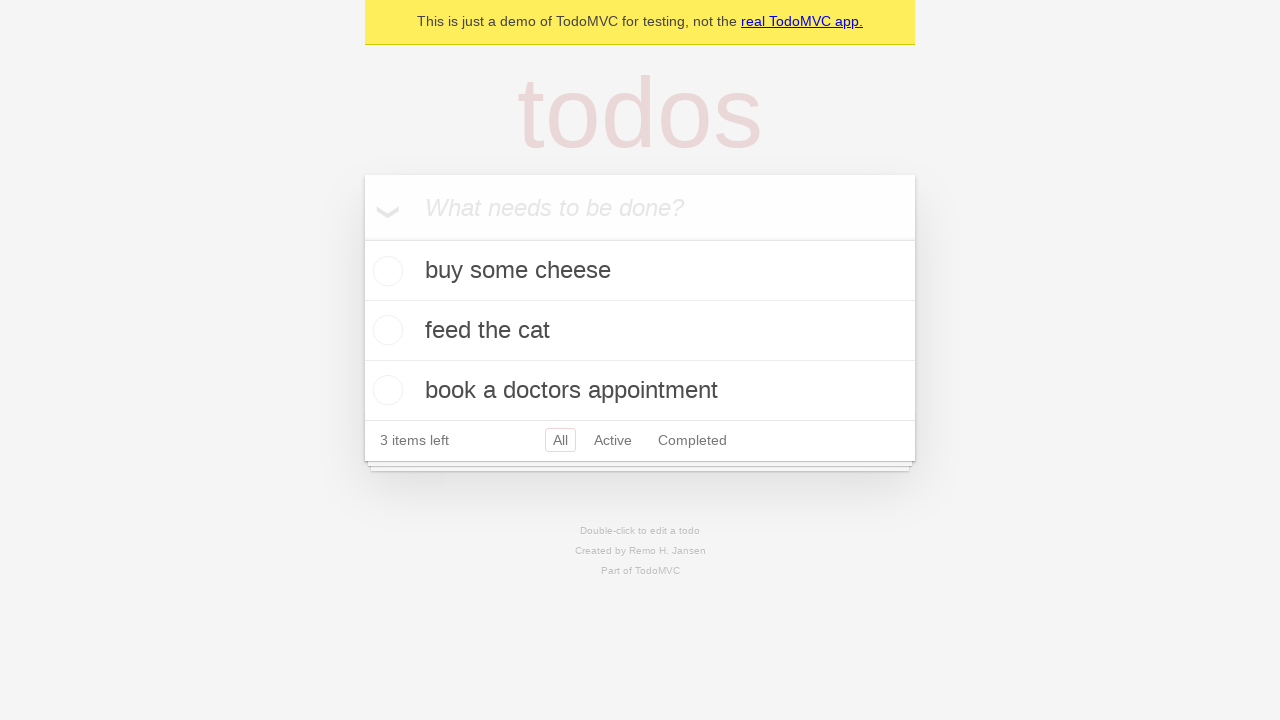

Checked the second todo item to mark it as completed at (385, 330) on .todo-list li >> nth=1 >> .toggle
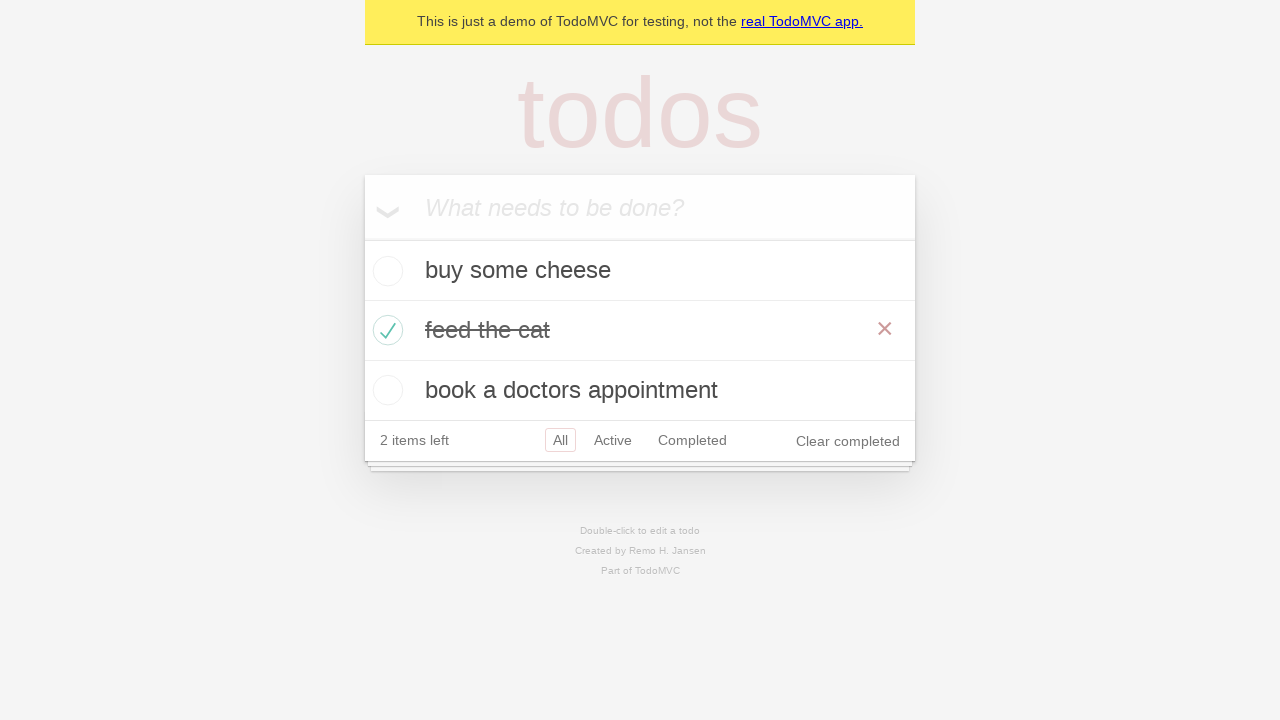

Clicked 'Clear completed' button to remove completed items at (848, 441) on .clear-completed
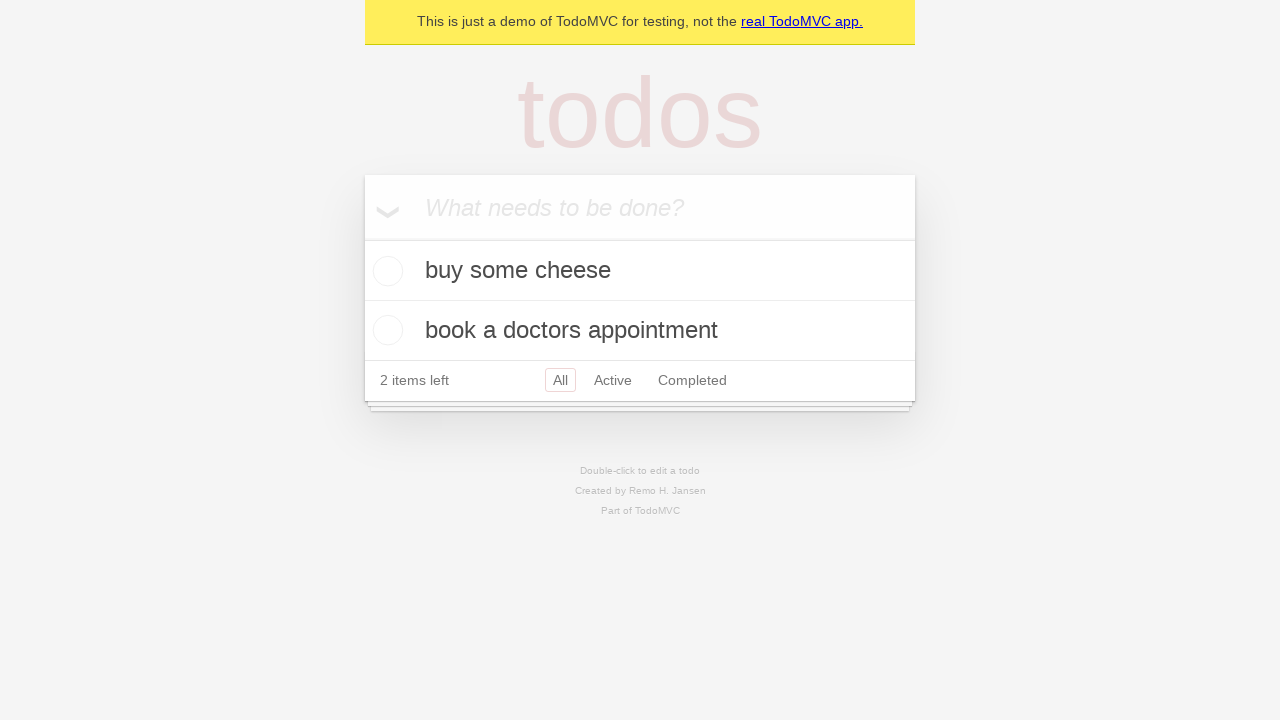

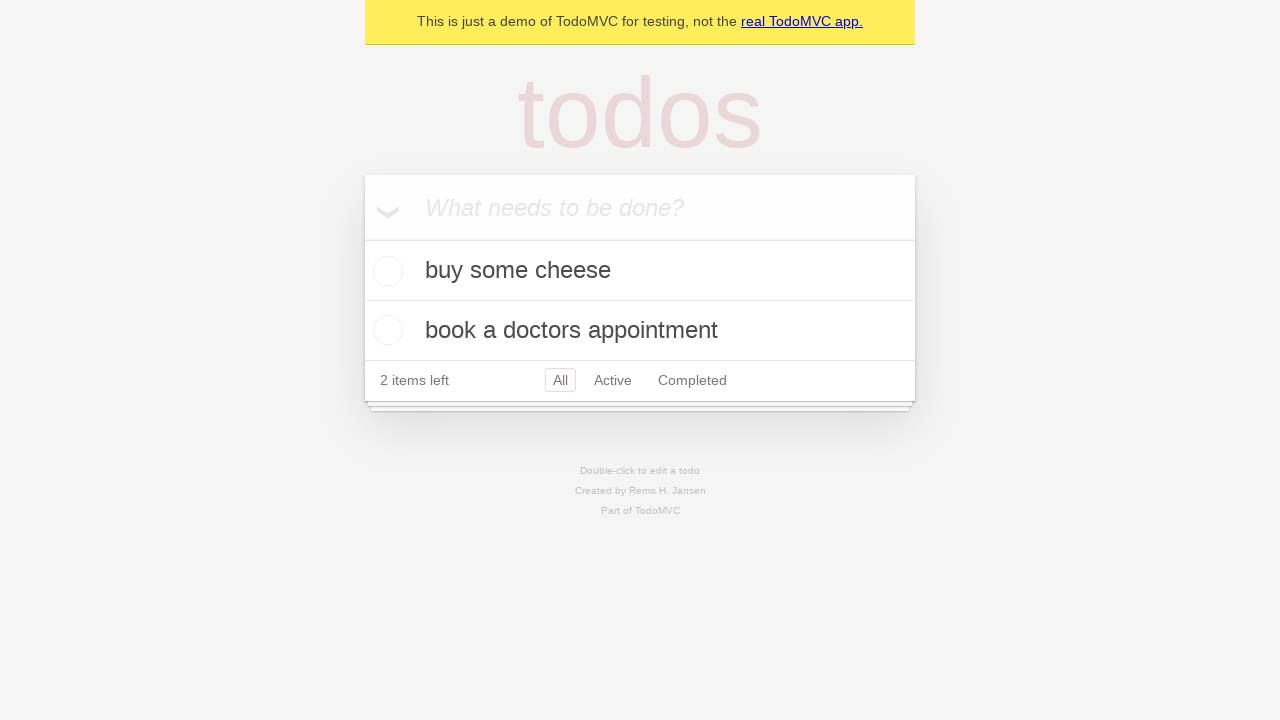